Navigates to the ICC Cricket homepage and waits for the page to load, verifying the page is accessible.

Starting URL: https://www.icc-cricket.com/homepage

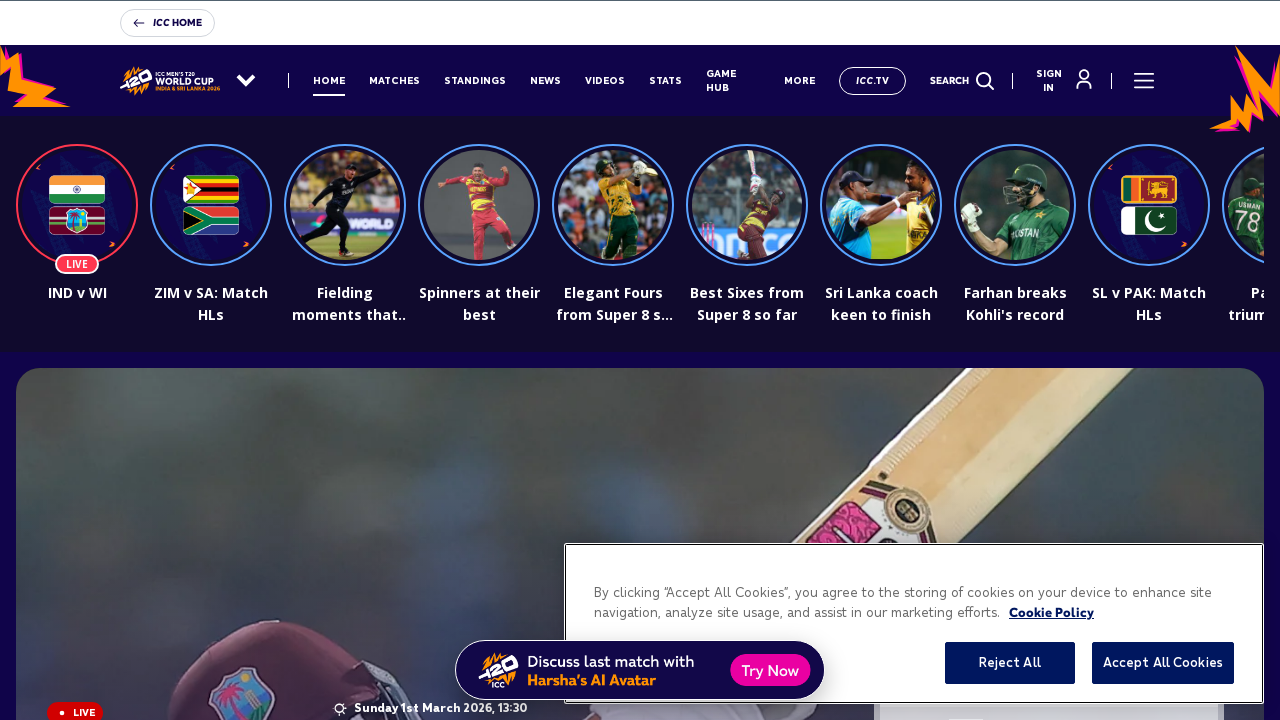

Waited for page to reach networkidle state
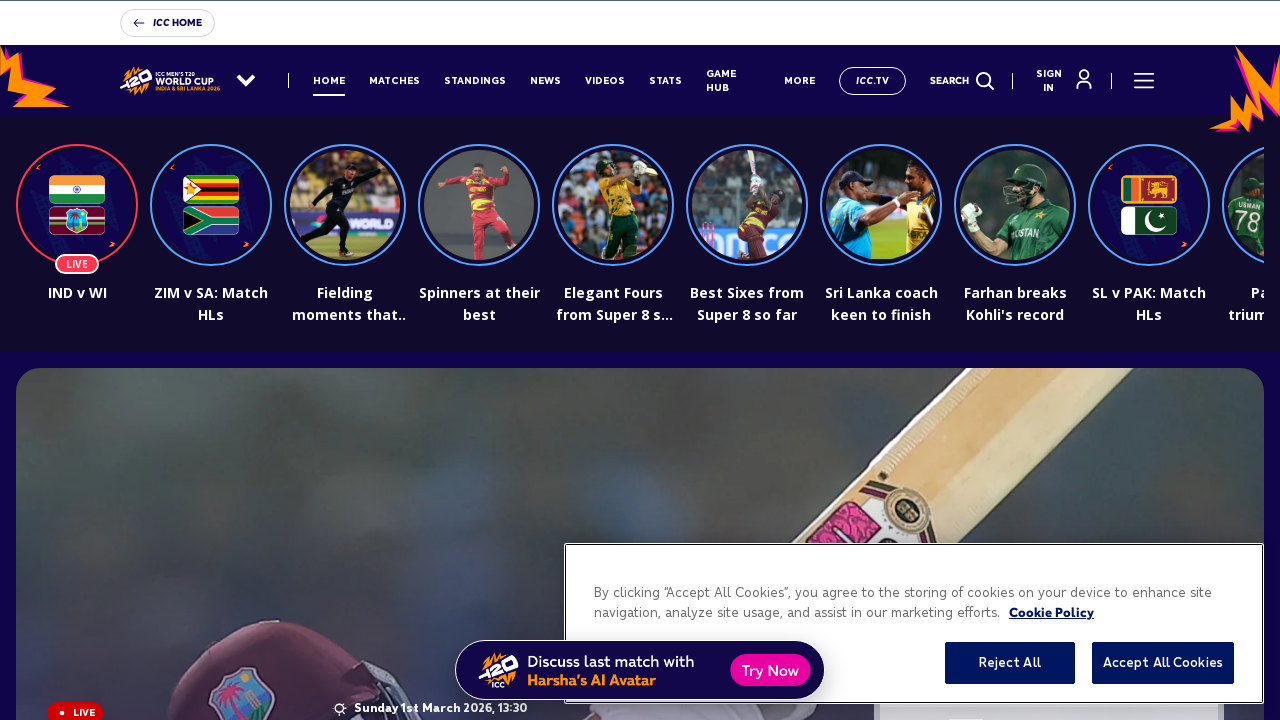

Verified body element is present on ICC Cricket homepage
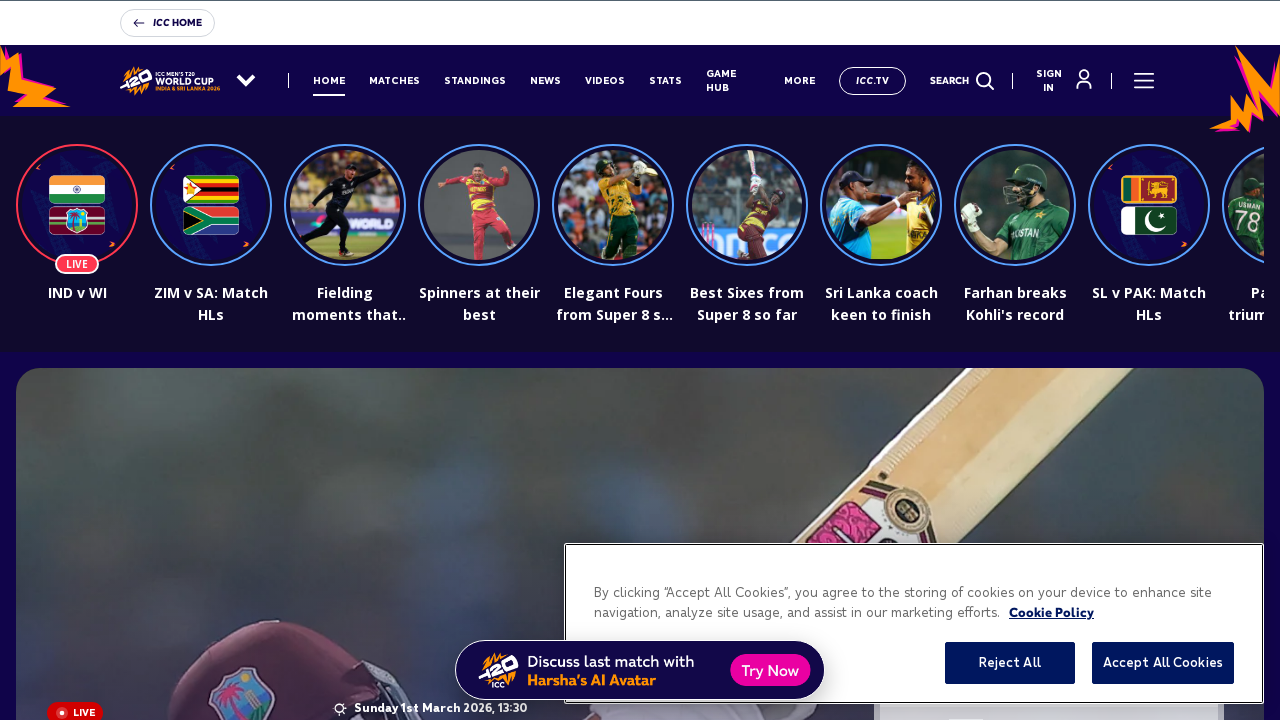

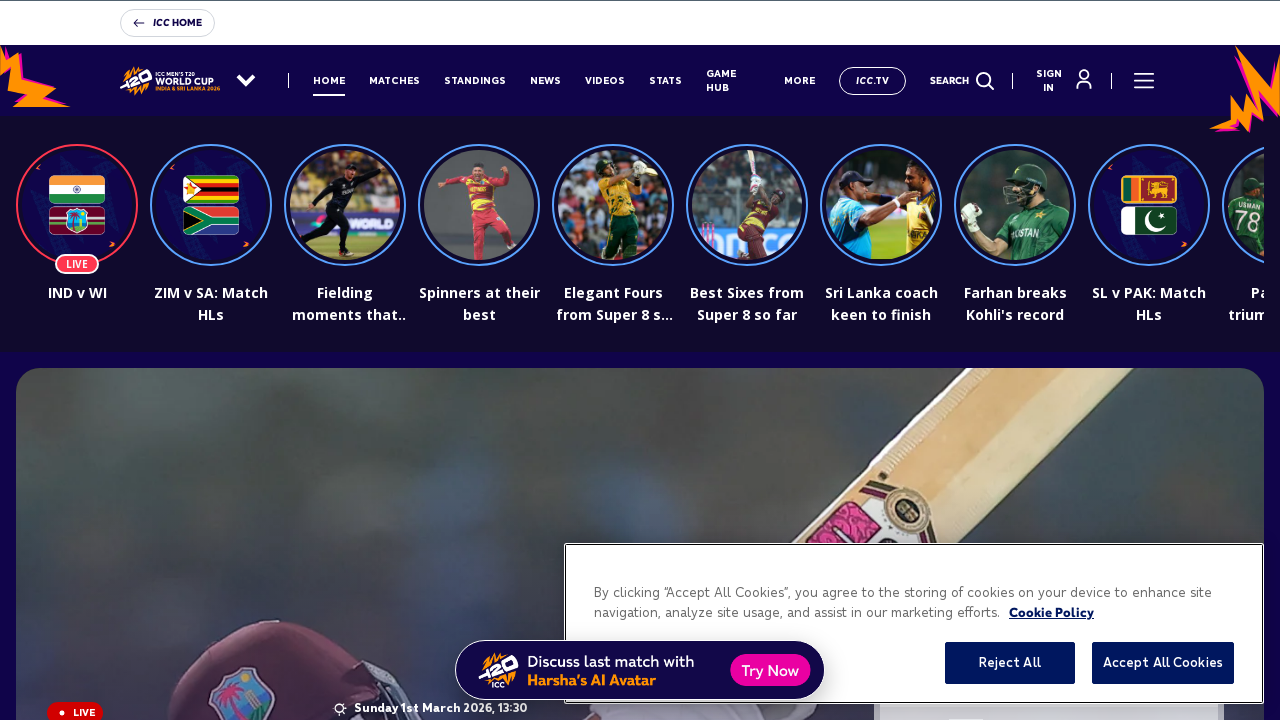